Navigates to the AnhTester website and clicks on the blog navigation link to access the blog section.

Starting URL: https://anhtester.com

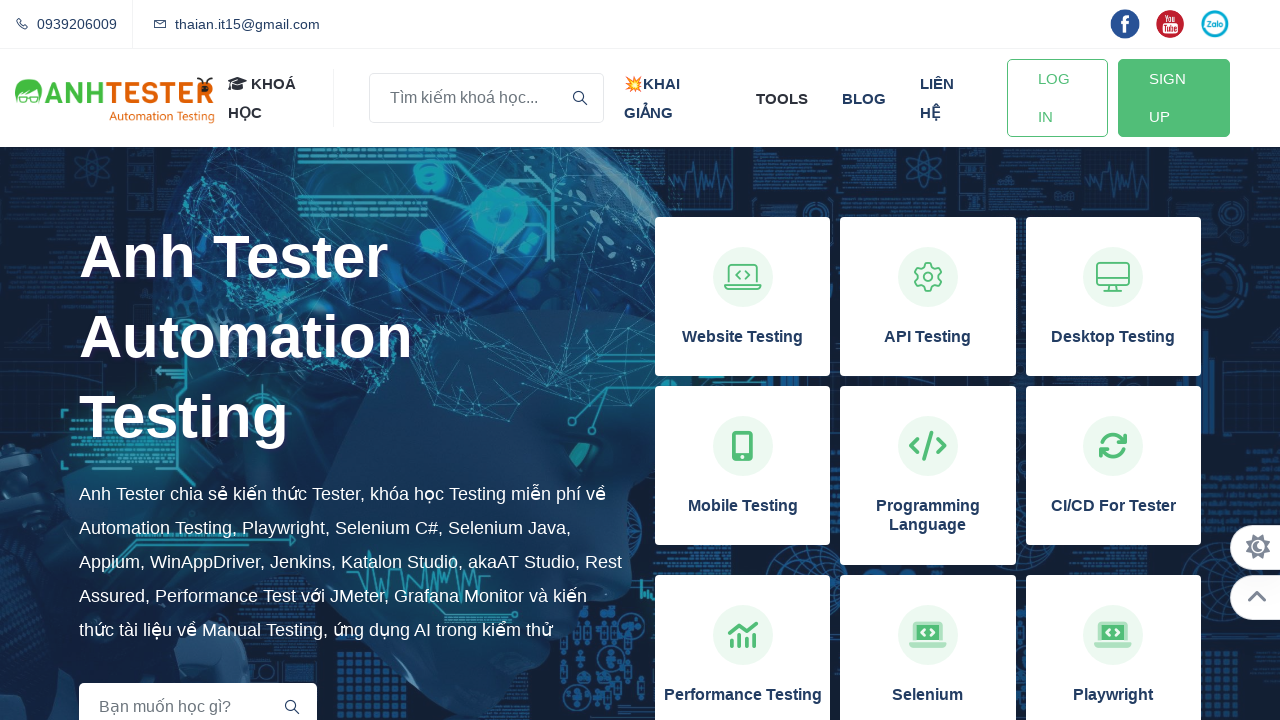

Clicked on the blog navigation link at (864, 98) on xpath=//a[normalize-space()='blog']
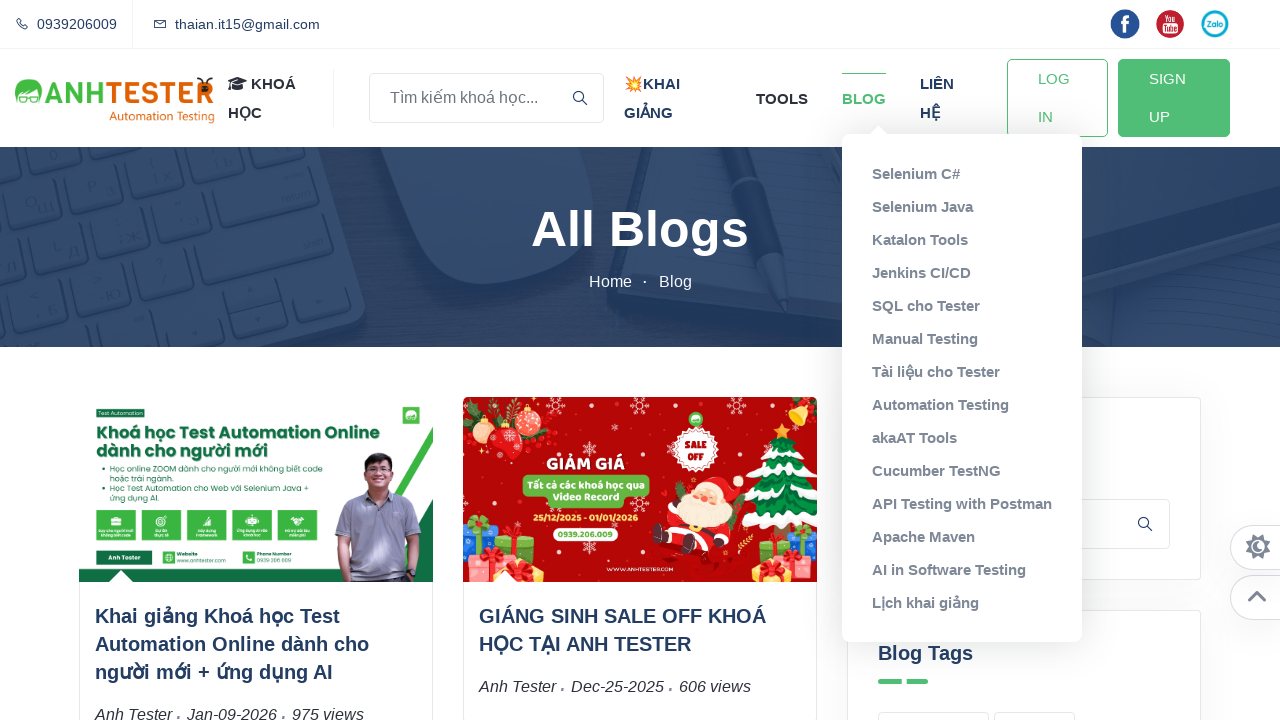

Blog page loaded successfully
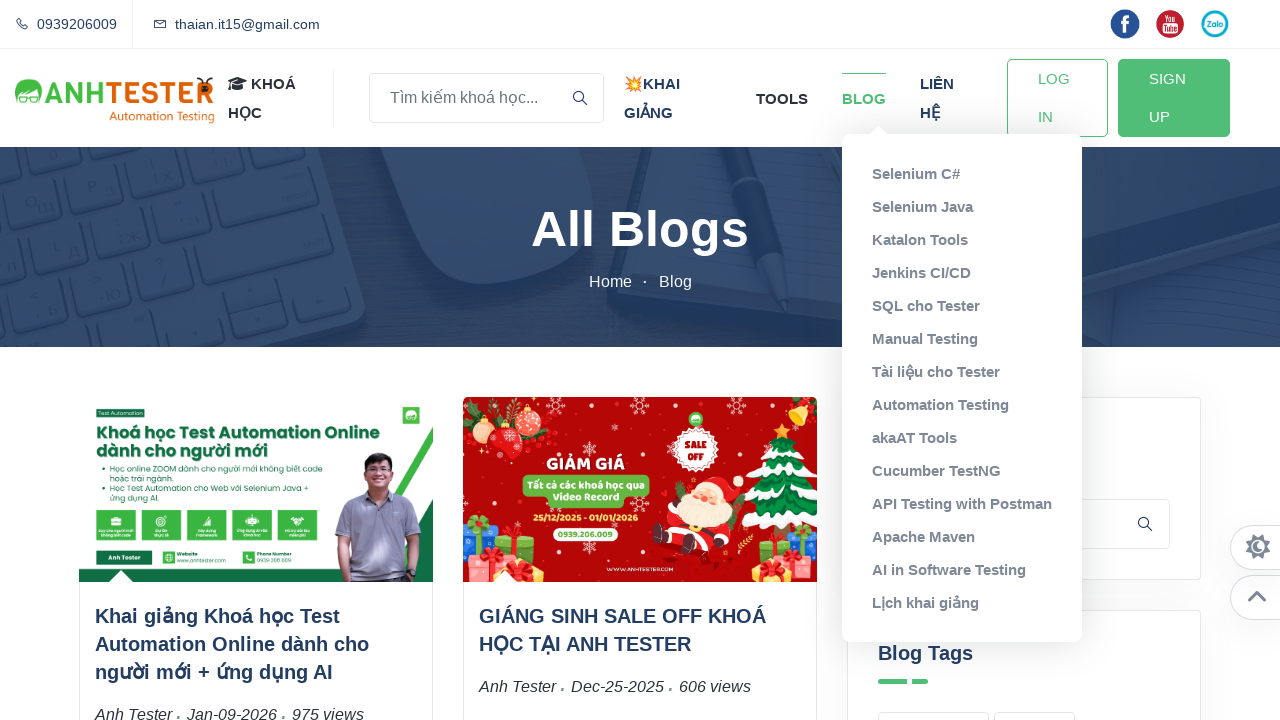

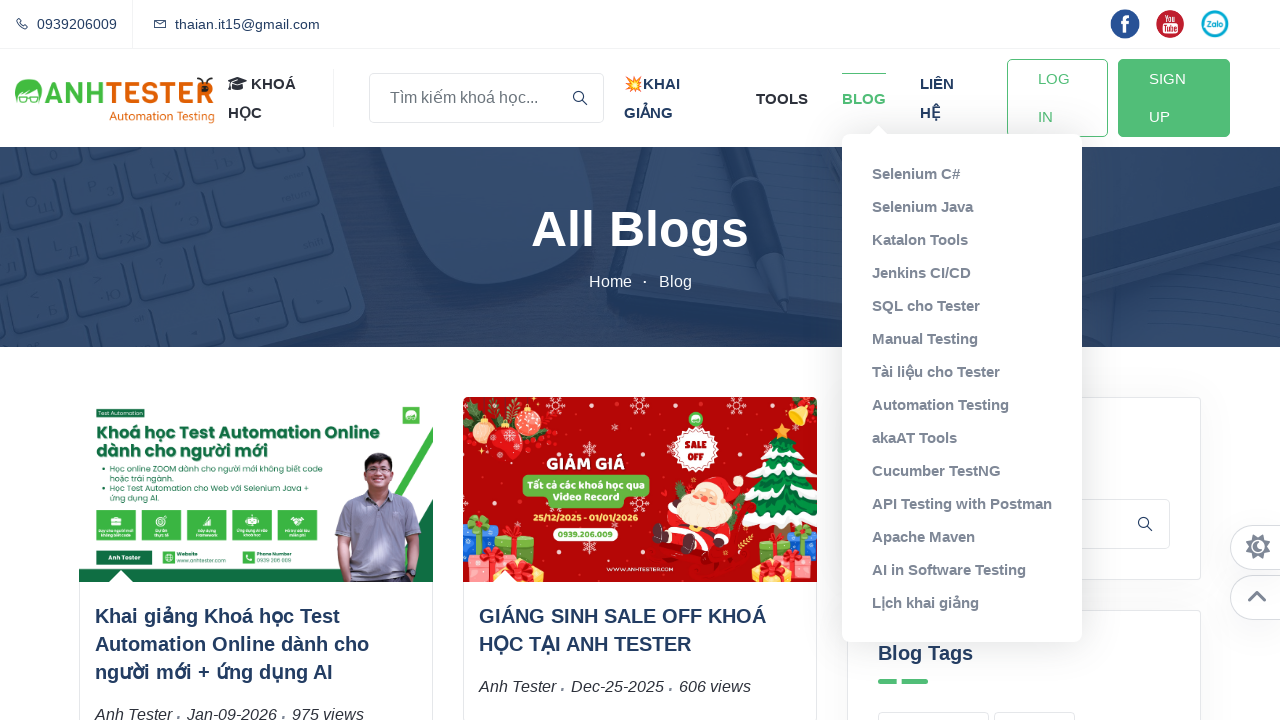